Tests drag and drop functionality on jQuery UI demo page by dragging an element and dropping it onto a target area

Starting URL: https://jqueryui.com/droppable/

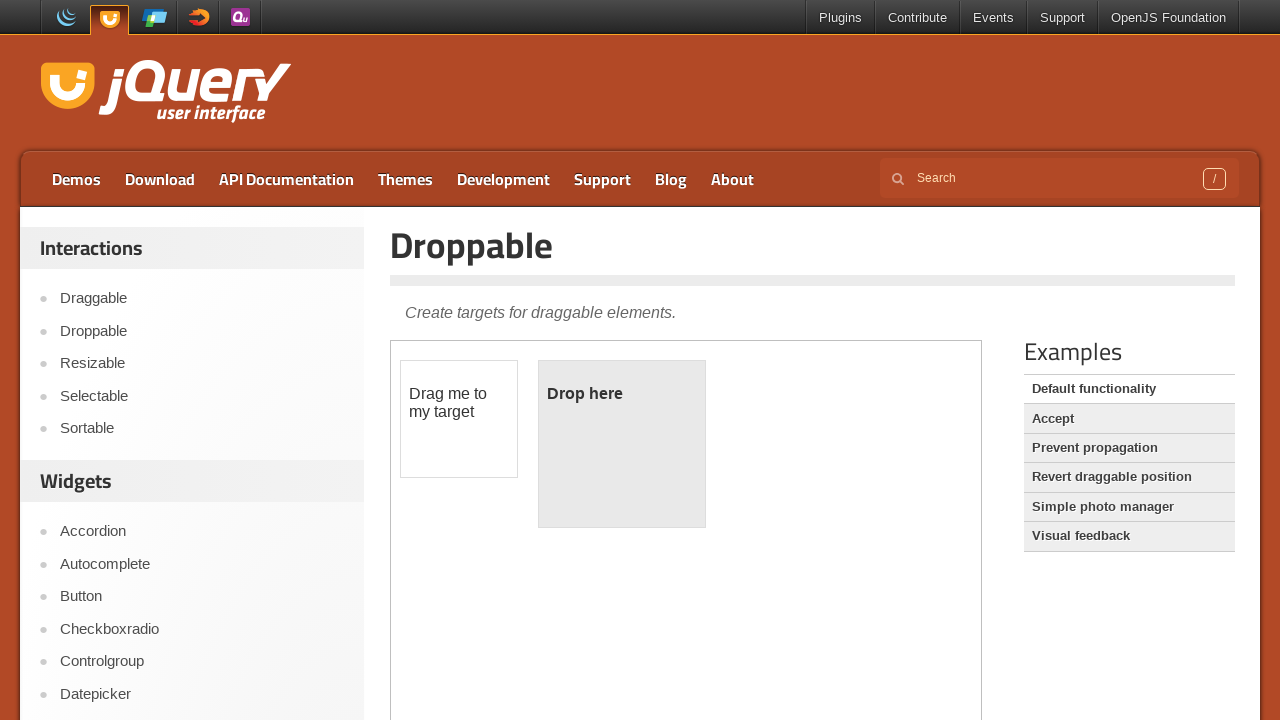

Located the demo iframe
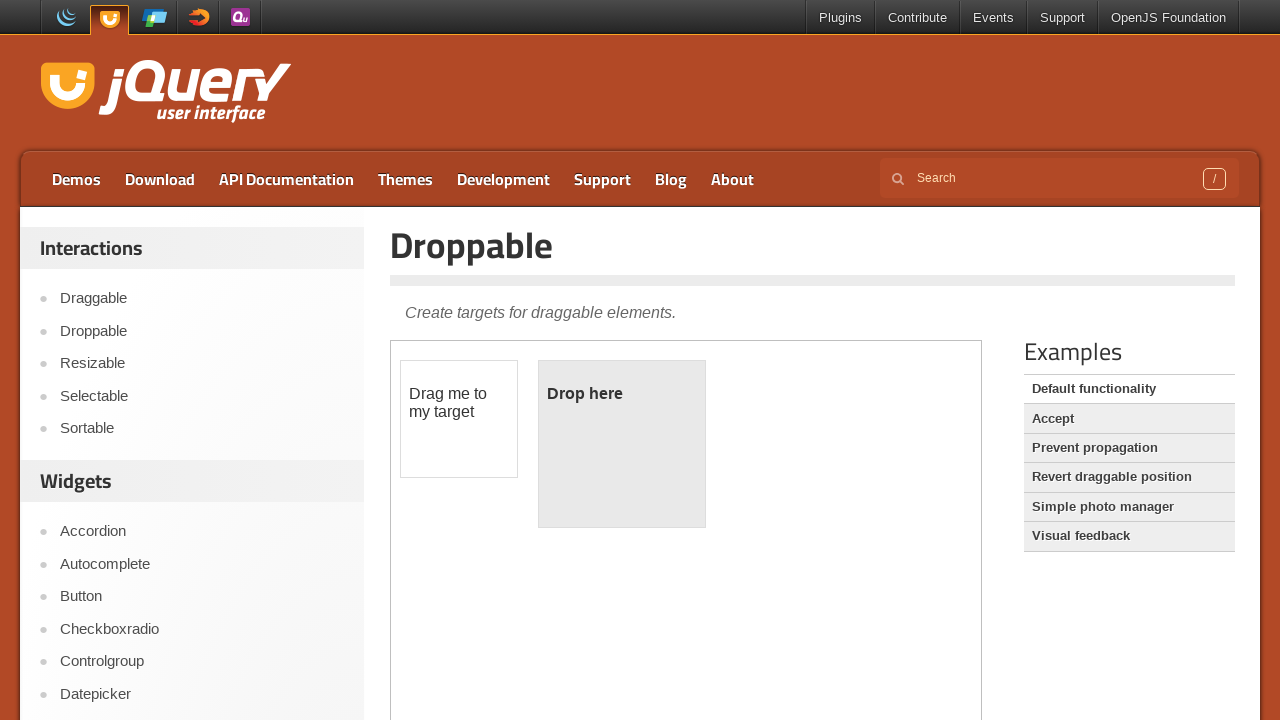

Located the draggable element
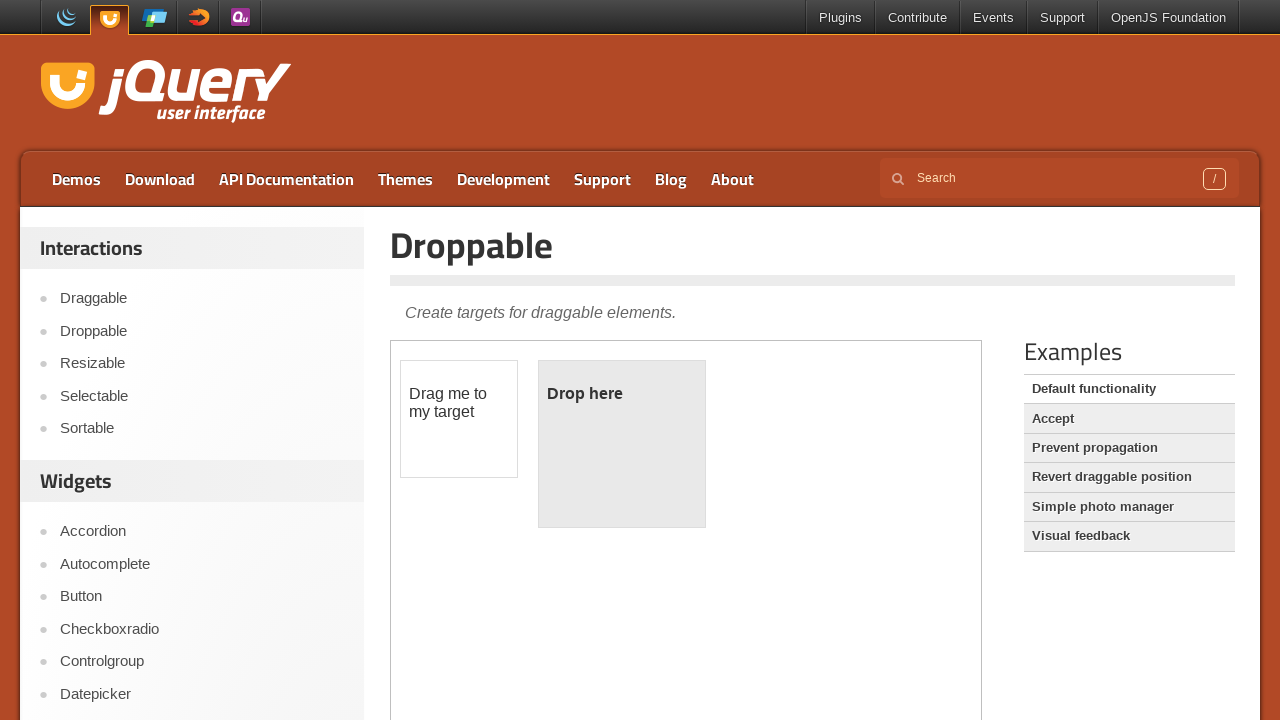

Located the droppable target element
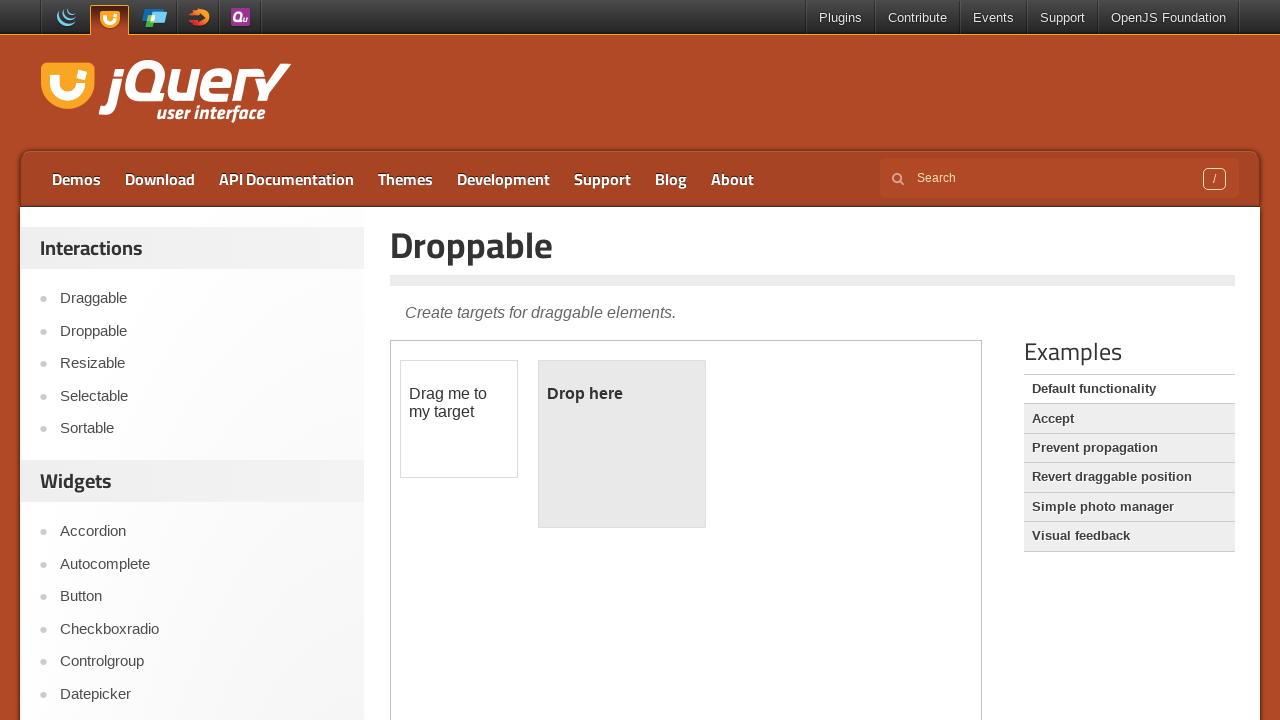

Dragged element onto droppable target at (622, 444)
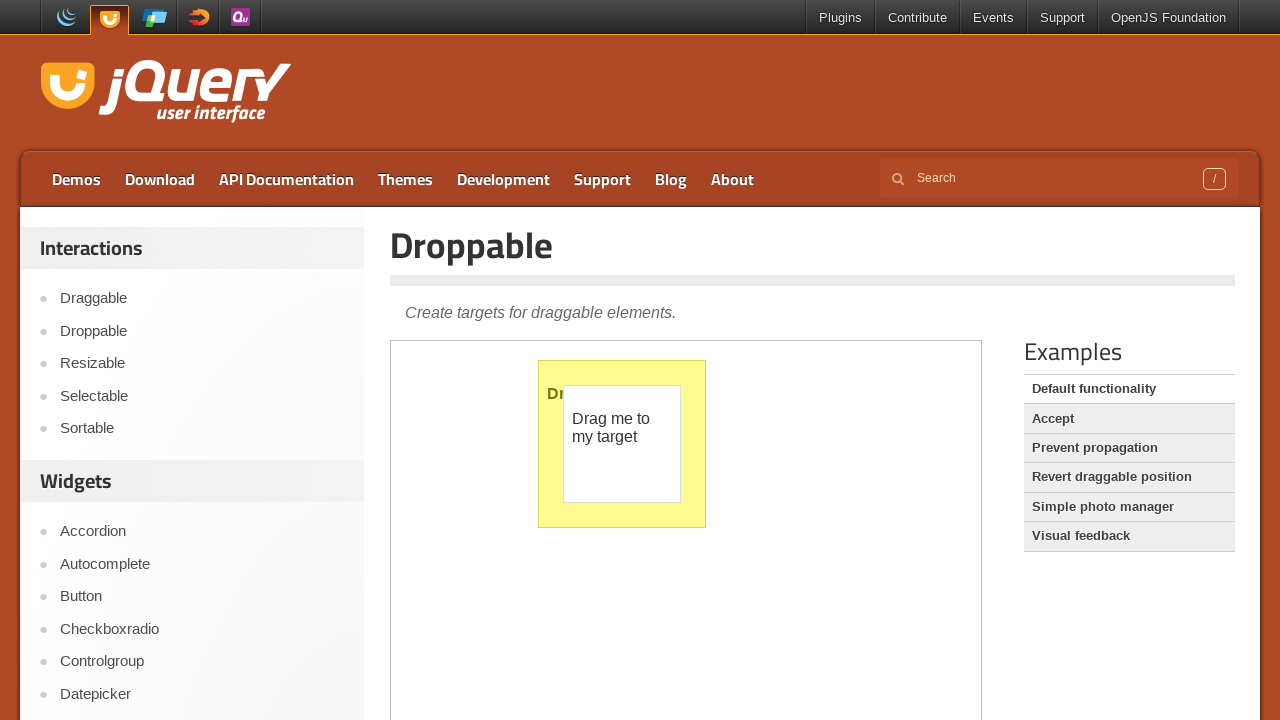

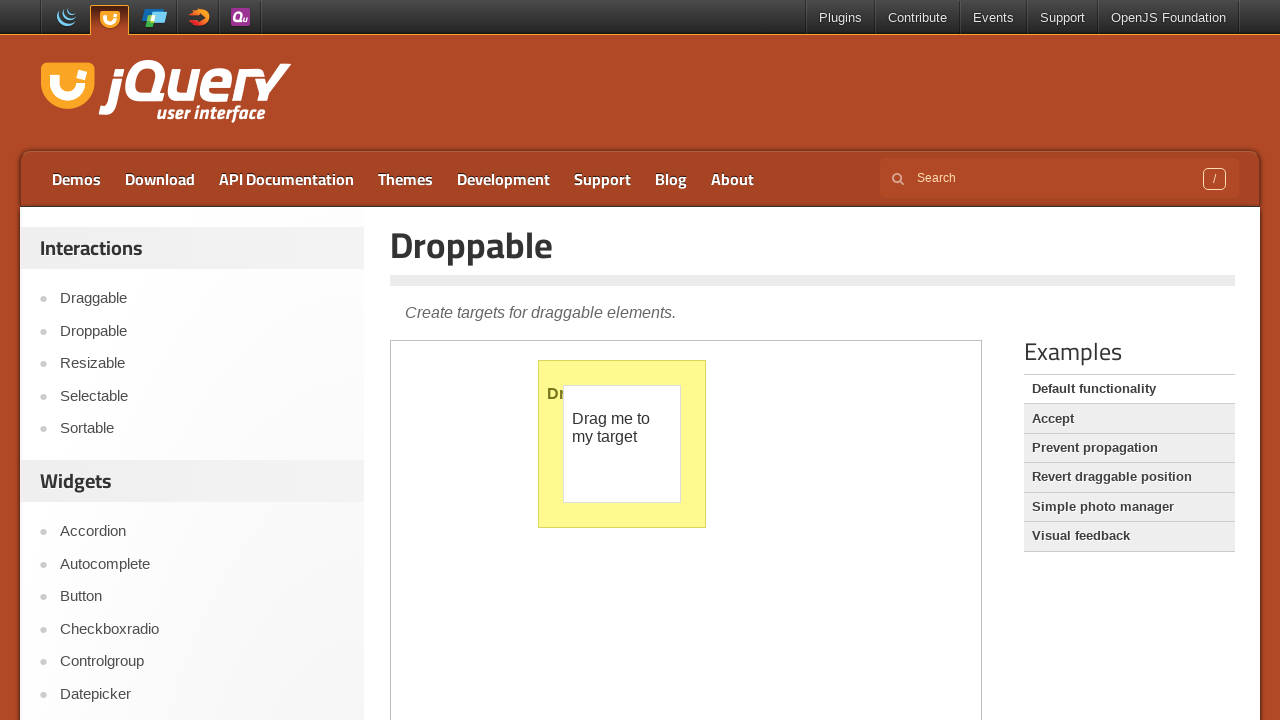